Tests using the nth() function to select the 2nd product from a table using zero-based indexing

Starting URL: https://testautomationpractice.blogspot.com/

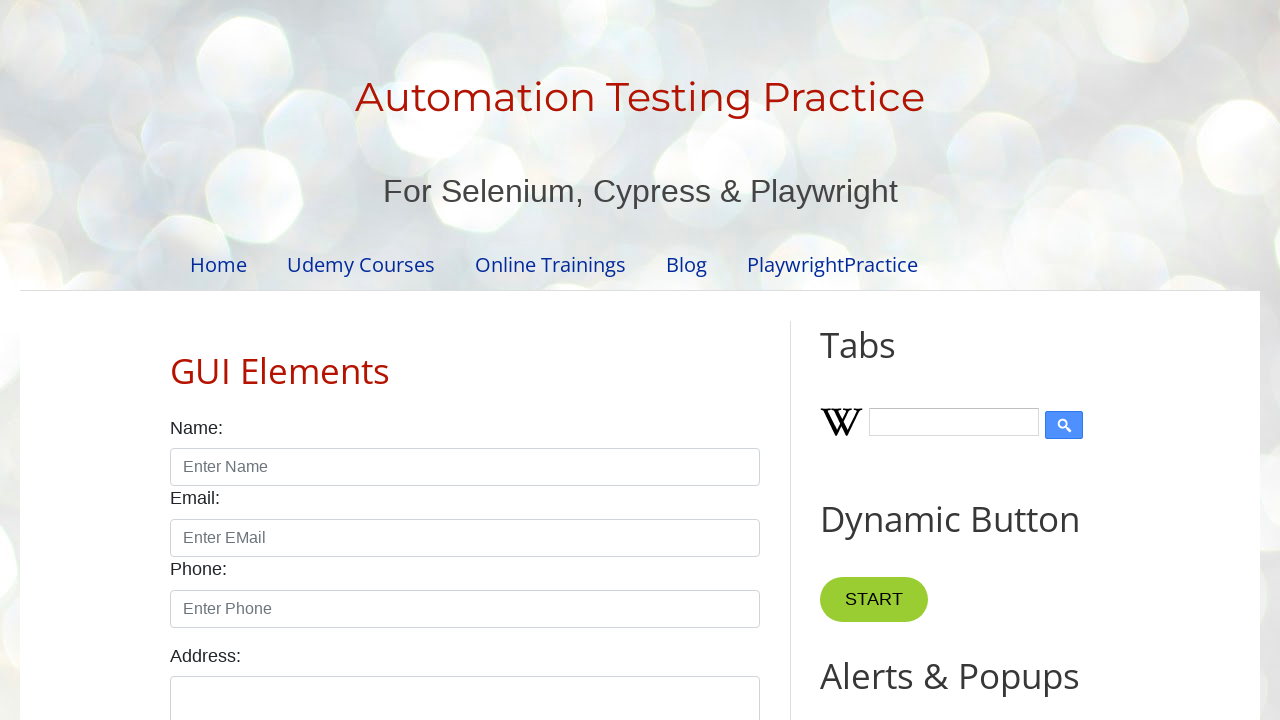

Located all product table rows
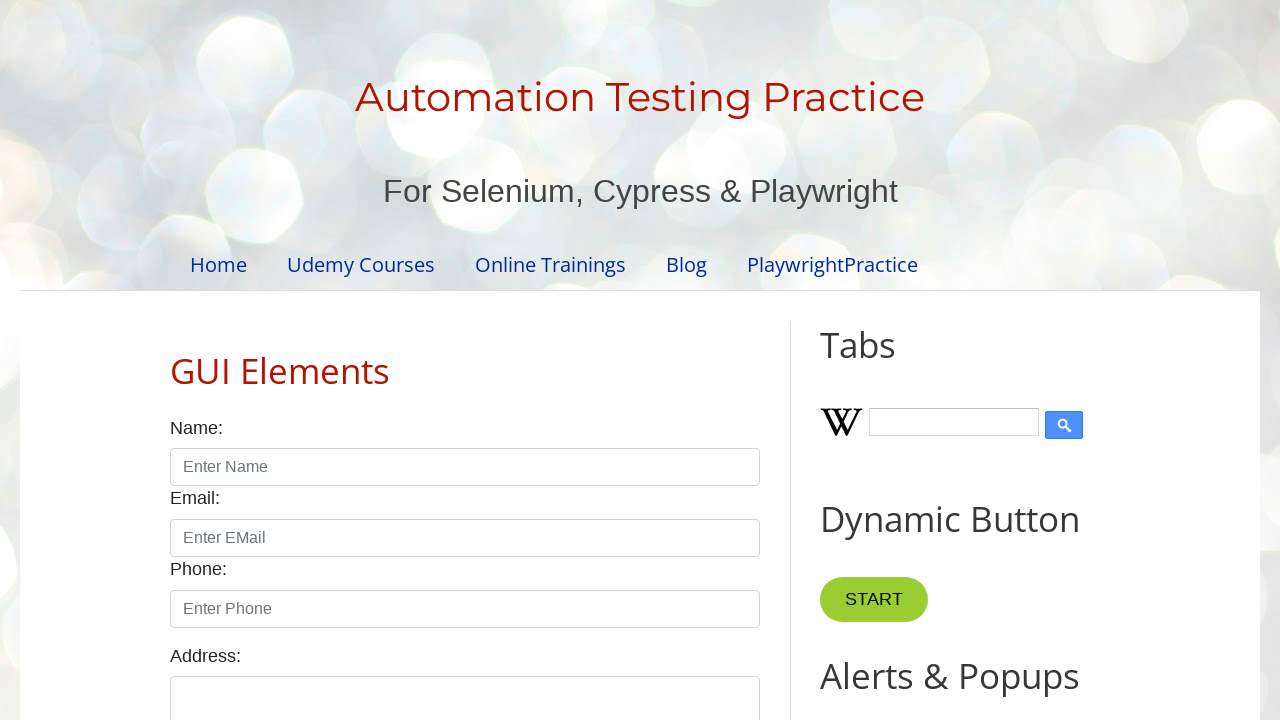

Selected 2nd product (index 1) by checking its checkbox using nth() function at (651, 360) on xpath=//table[@id='productTable']//tbody//tr >> nth=1 >> xpath=//input
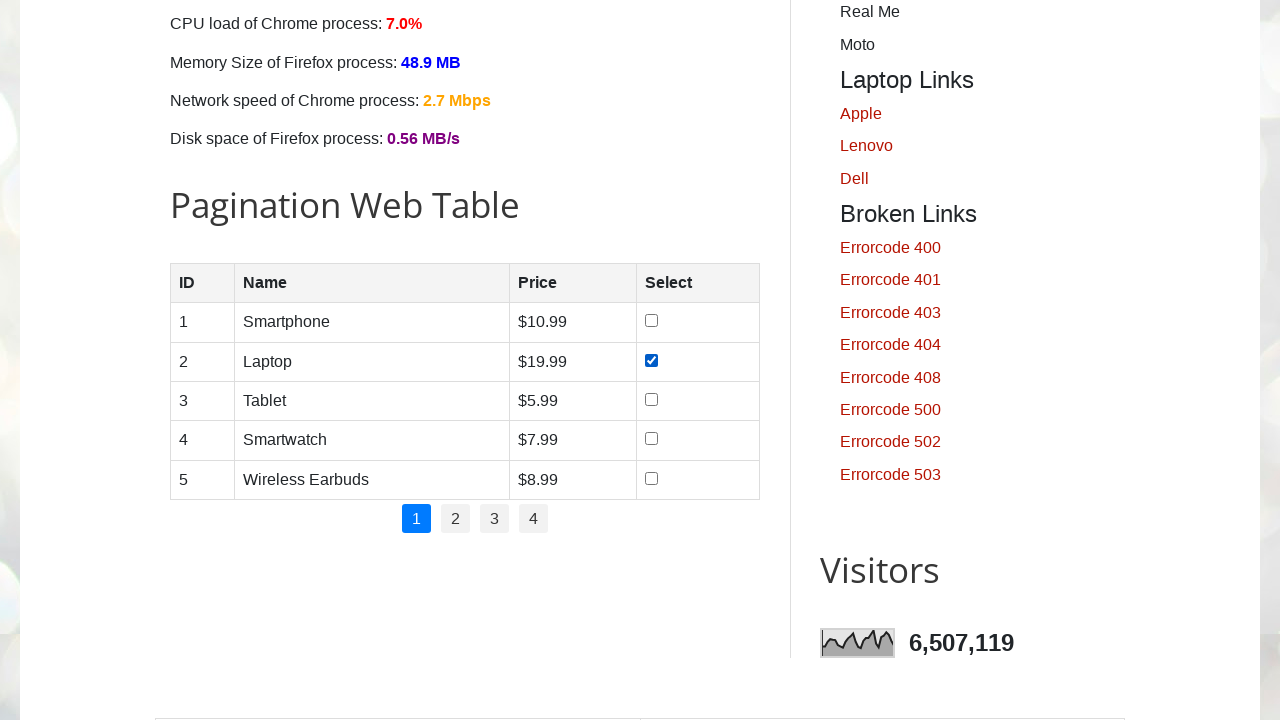

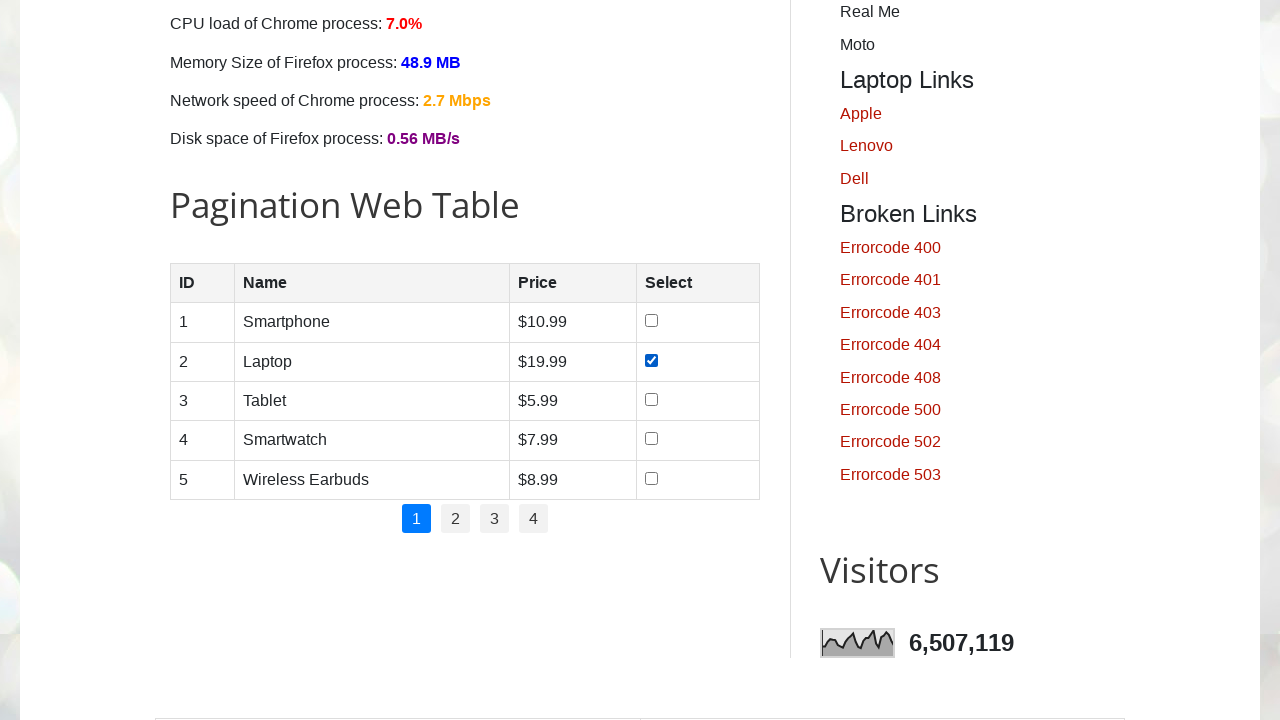